Tests navigation through a JavaScript-delayed pagination website by waiting for dynamically loaded quote elements and clicking through to the next page until reaching the last page.

Starting URL: https://quotes.toscrape.com/js-delayed/page/9/

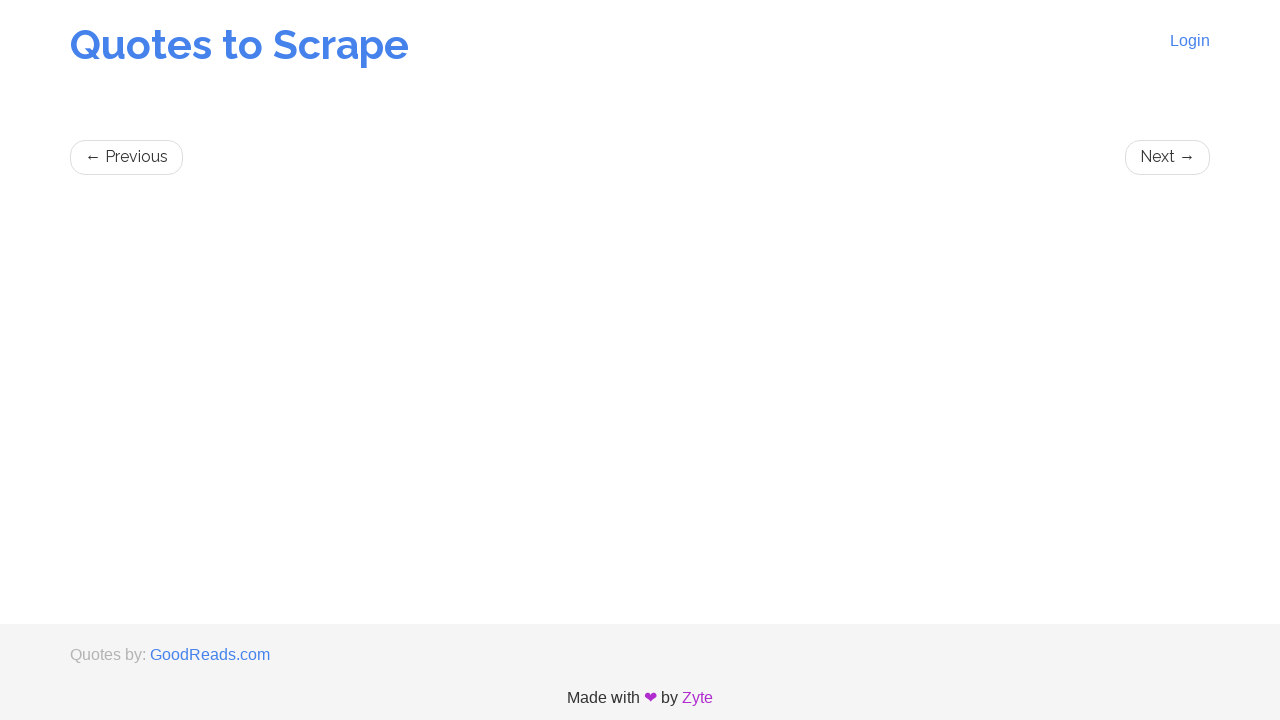

Waited for first quote element to load
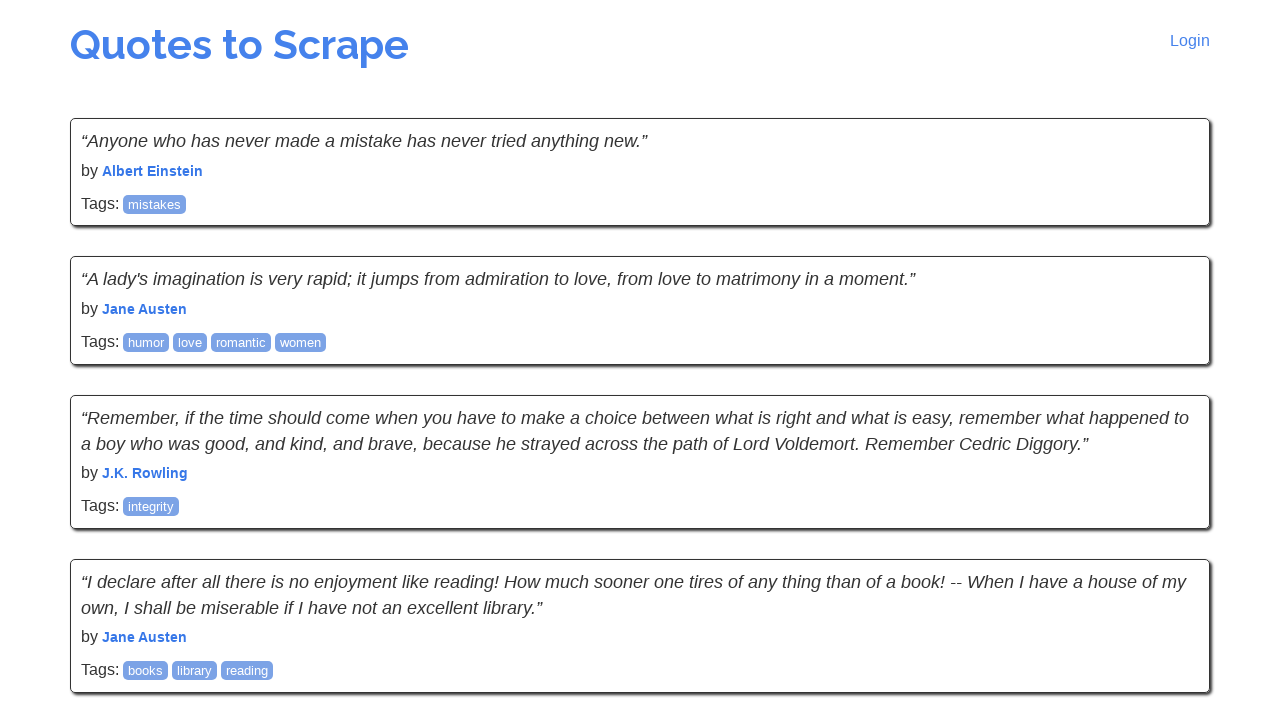

Retrieved all quote elements from the page
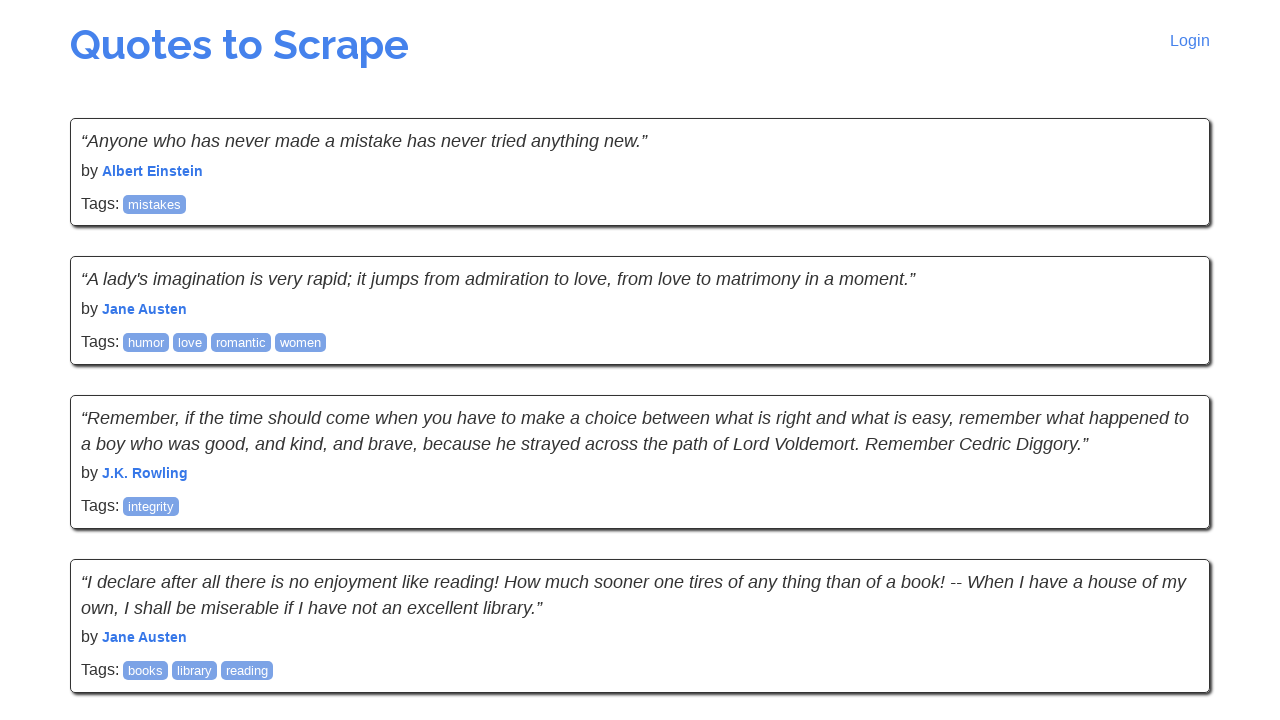

Located next page link element
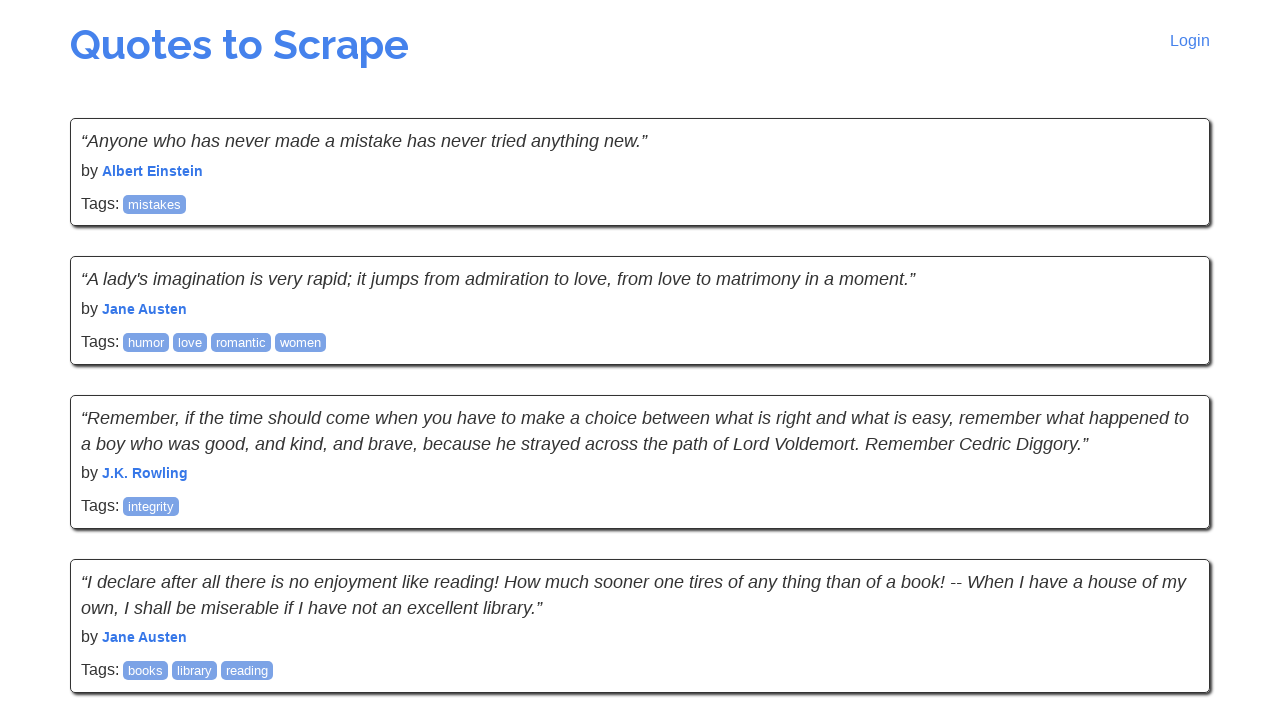

Clicked next page link to navigate to next page at (1168, 542) on .next a
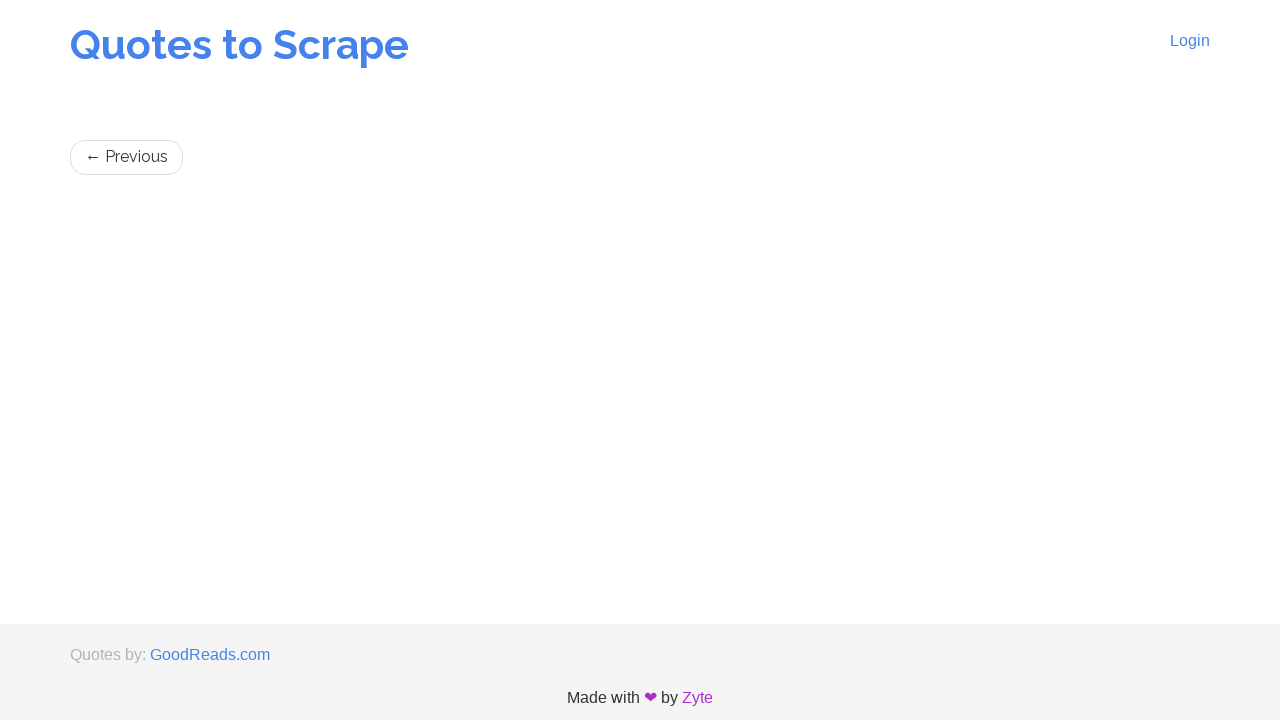

Waited for first quote element to load on new page
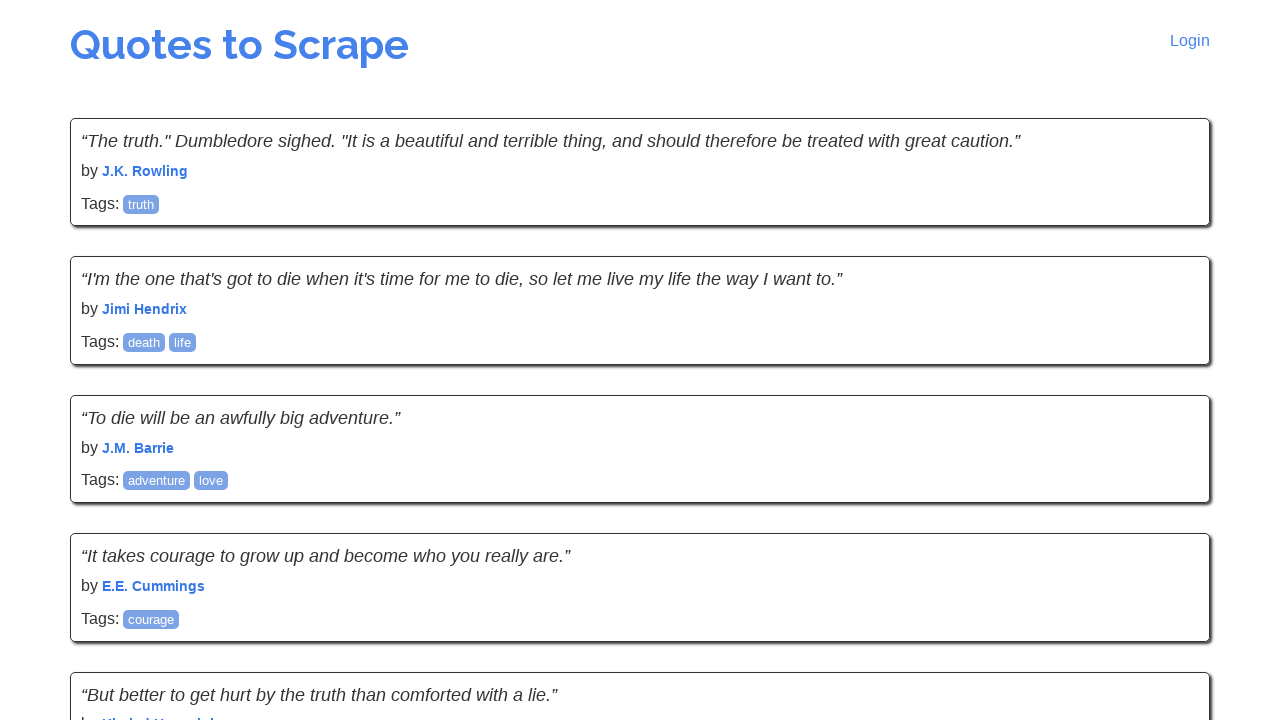

Verified quotes loaded on the new page
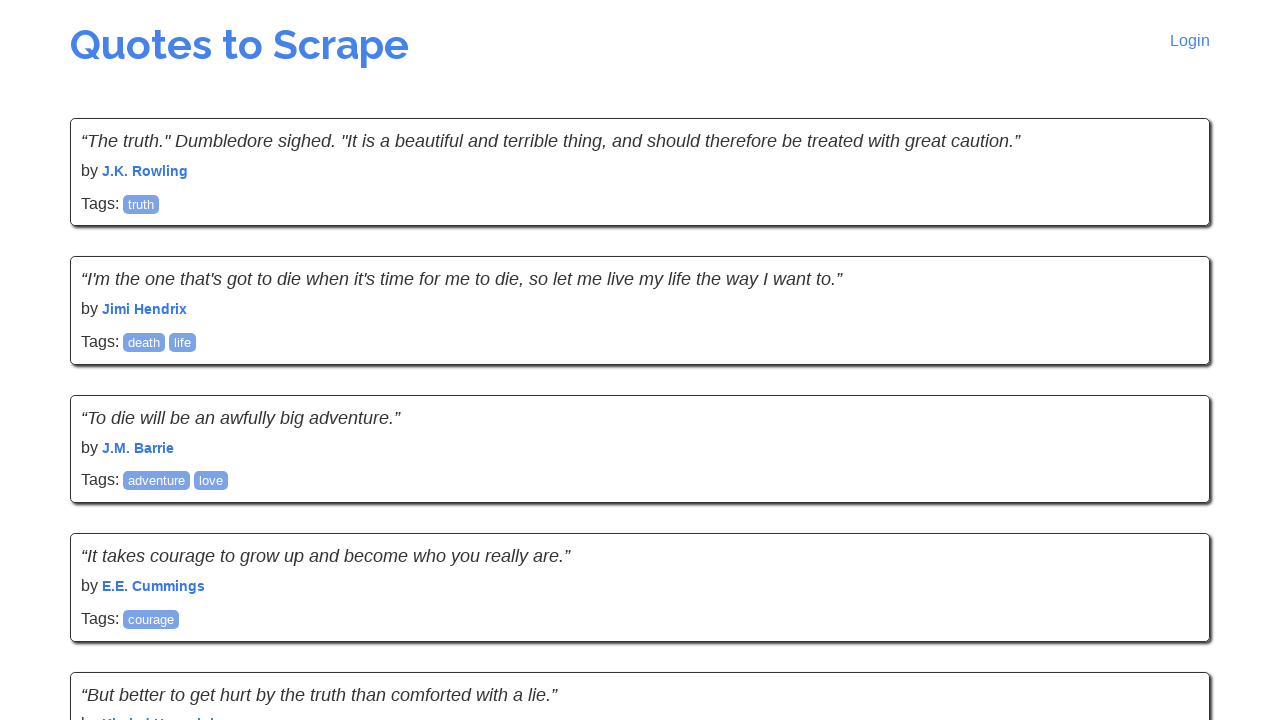

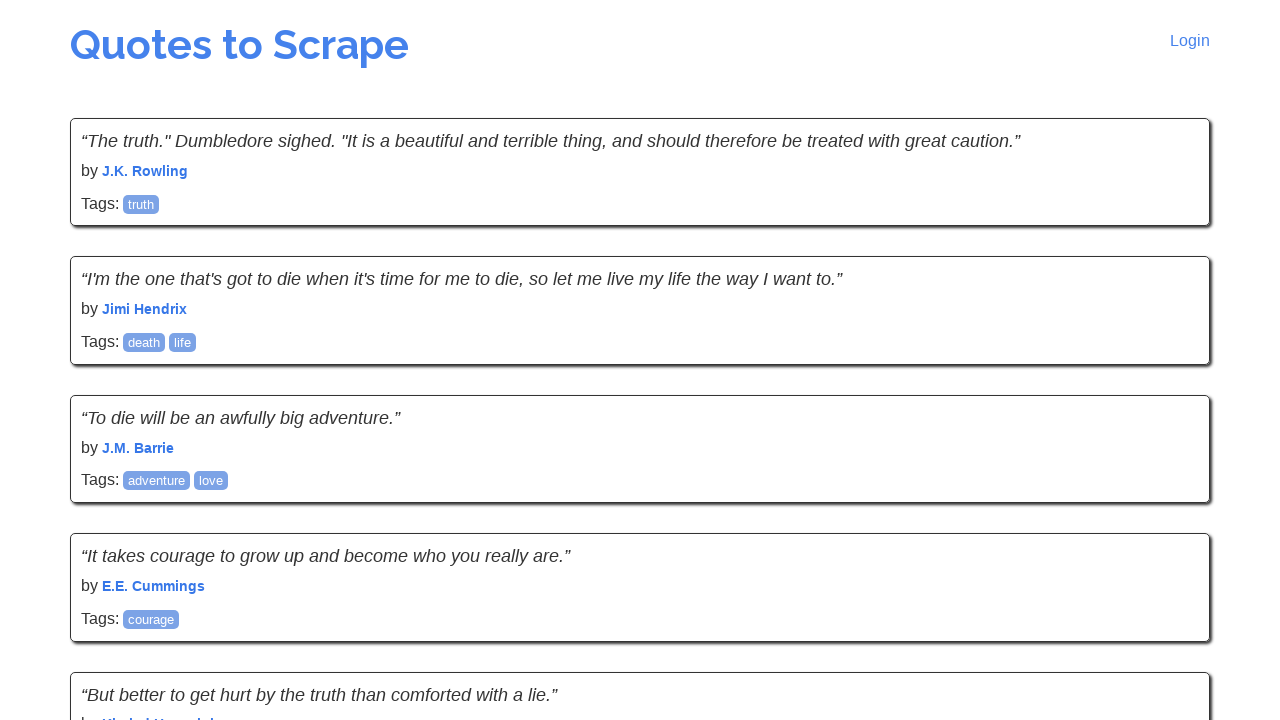